Tests keyboard key press functionality by sending the SPACE key to an input element and verifying the result text displays the correct key pressed.

Starting URL: http://the-internet.herokuapp.com/key_presses

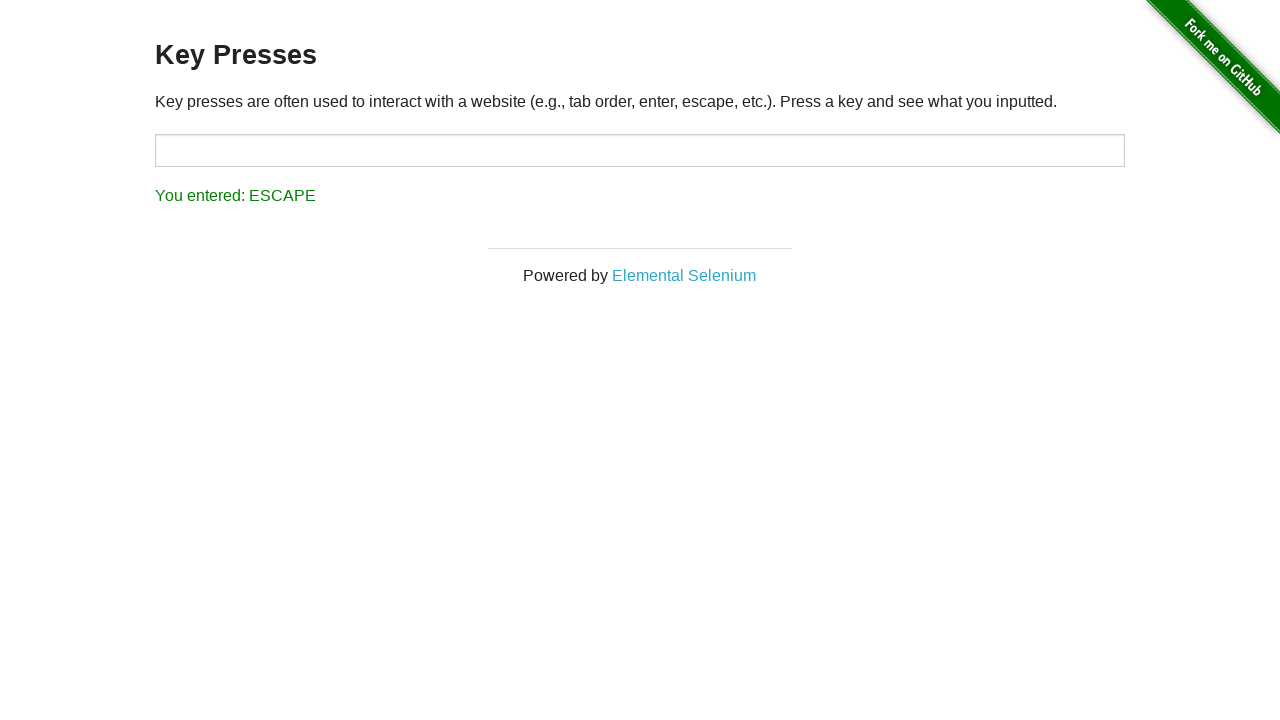

Pressed SPACE key on target input element on #target
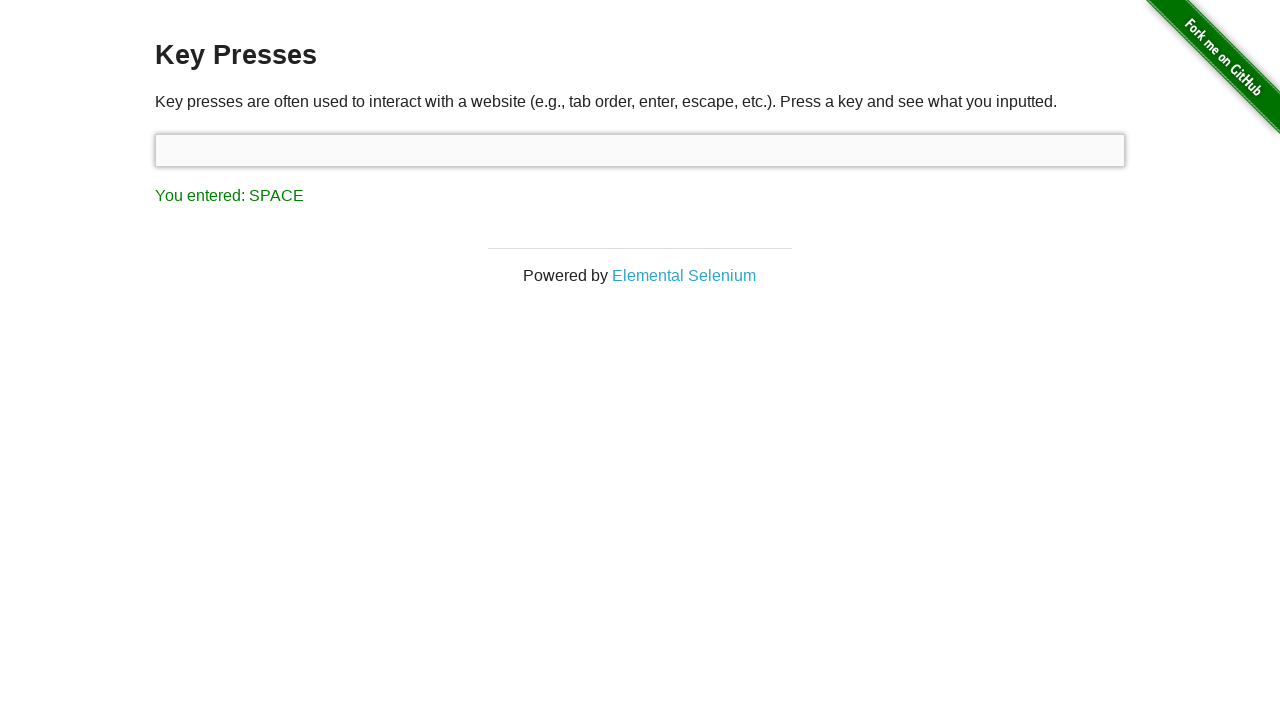

Result element loaded after pressing SPACE key
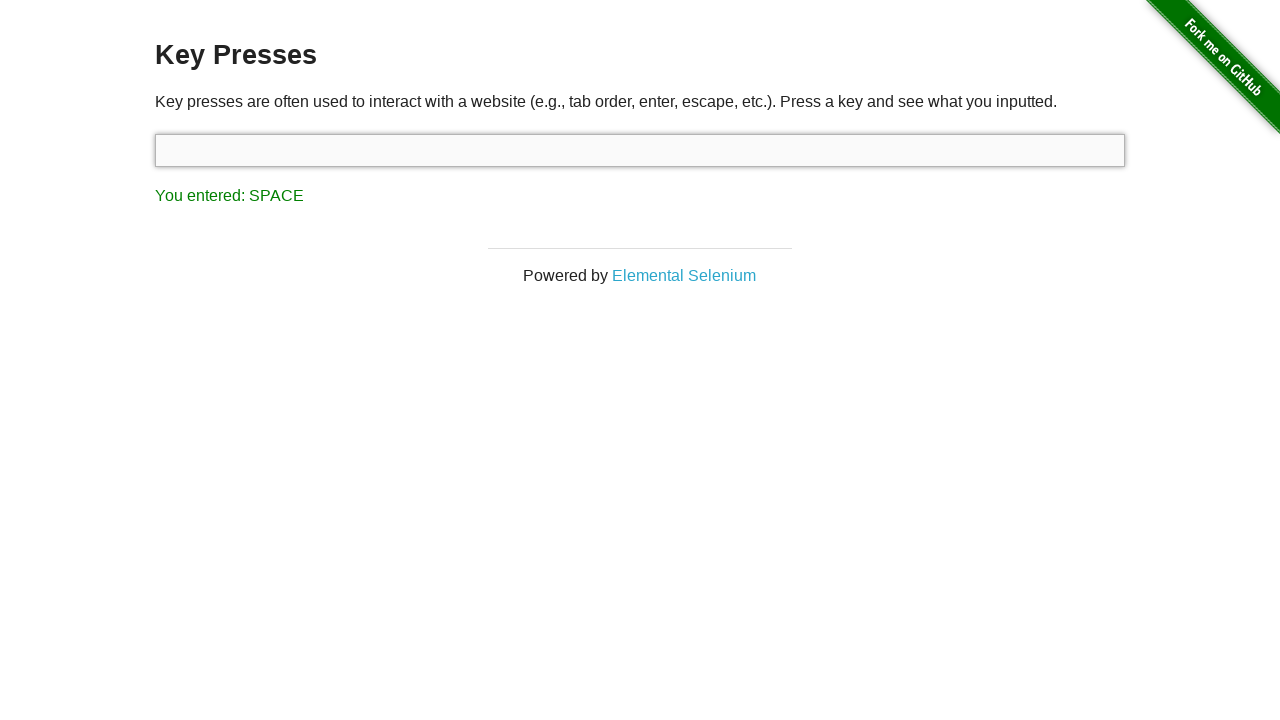

Retrieved result text content
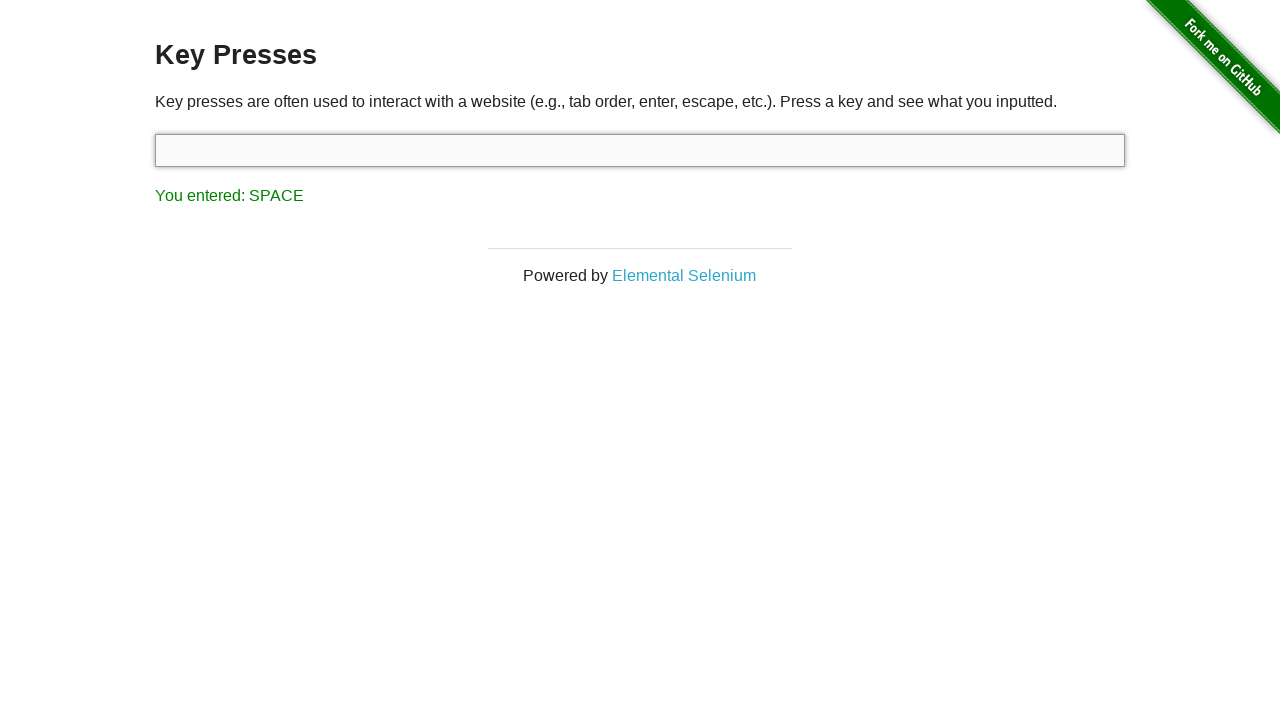

Verified result text displays 'You entered: SPACE'
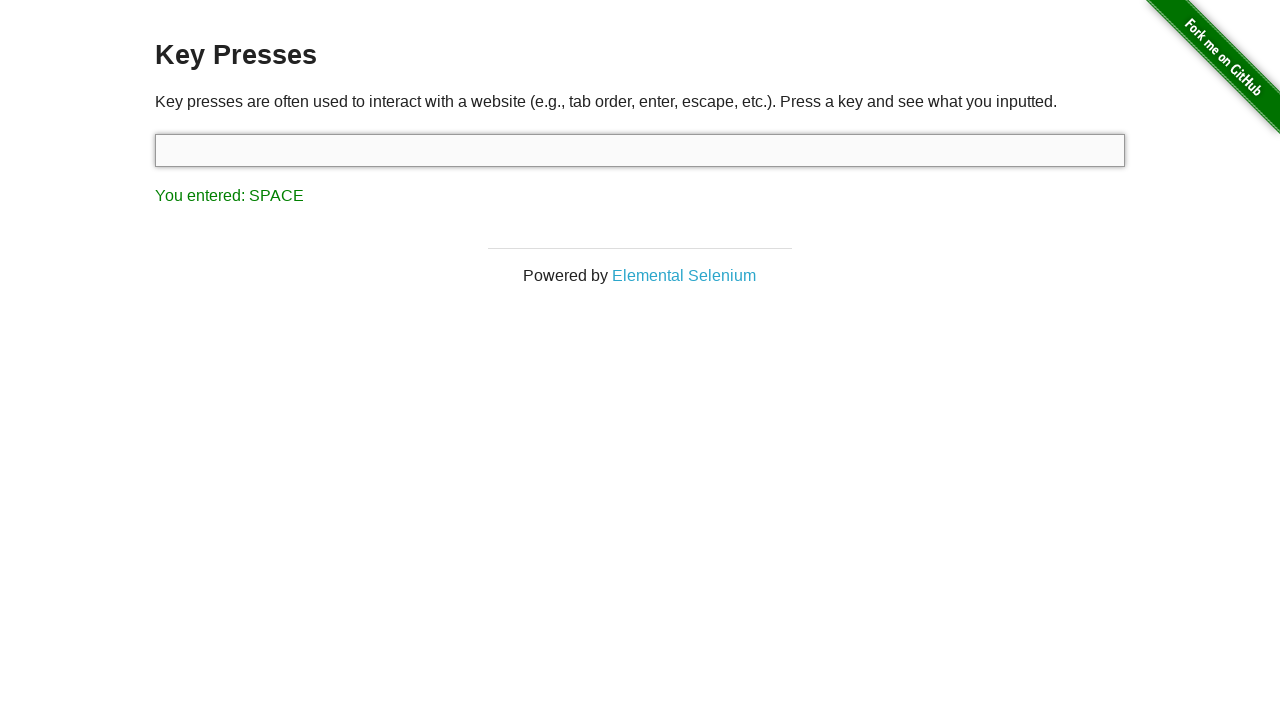

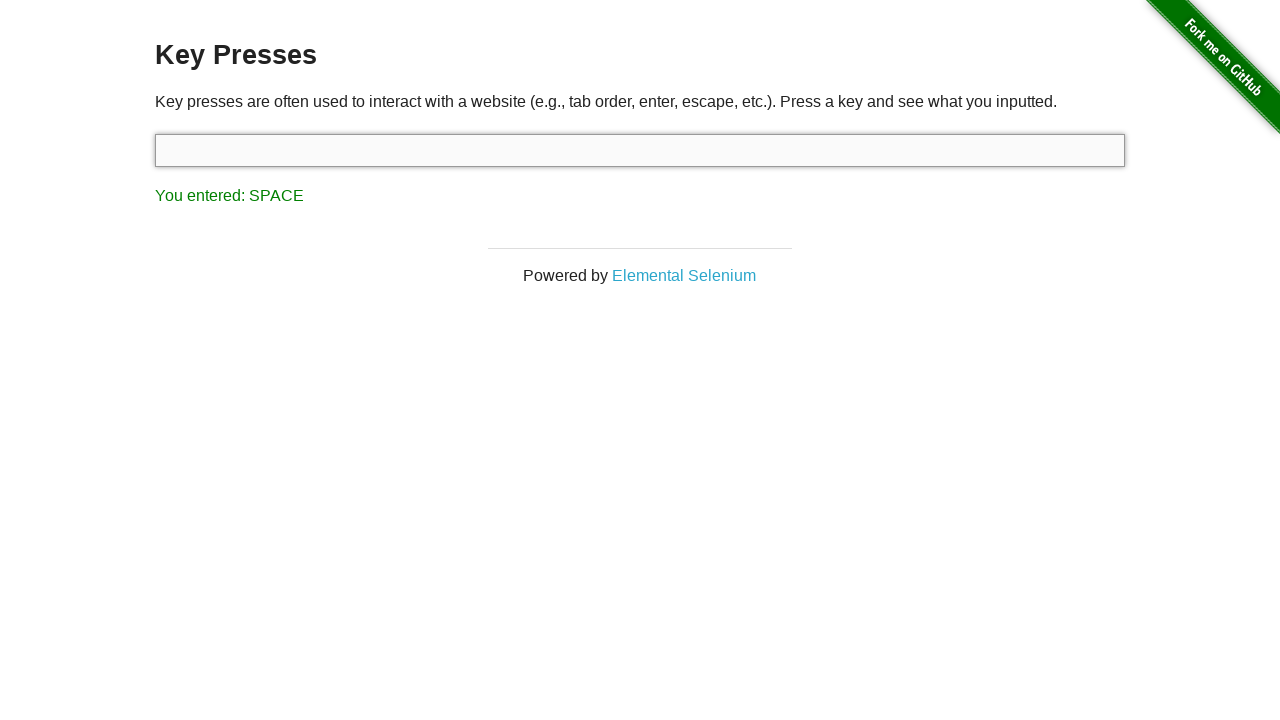